Tests element visibility by clicking hide button, verifying element is hidden, then clicking show button and verifying element is visible

Starting URL: https://codenboxautomationlab.com/practice/

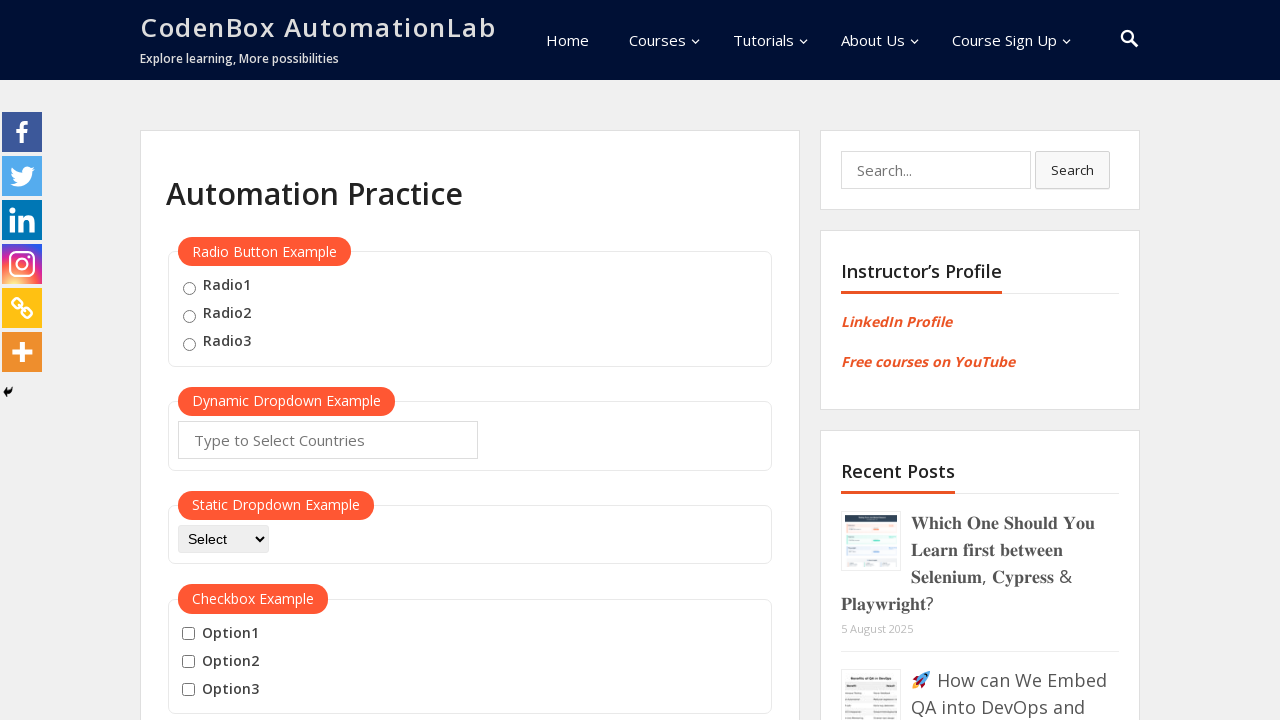

Navigated to practice page
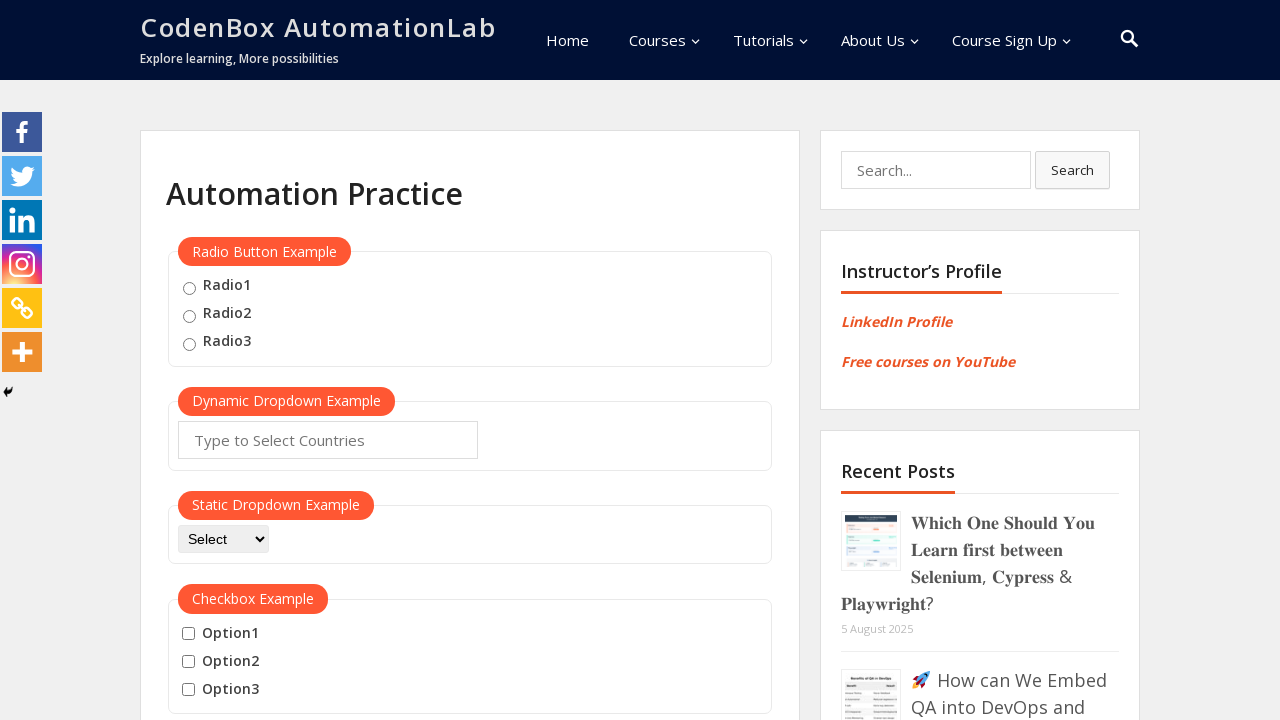

Clicked hide button to hide element at (208, 360) on #hide-textbox
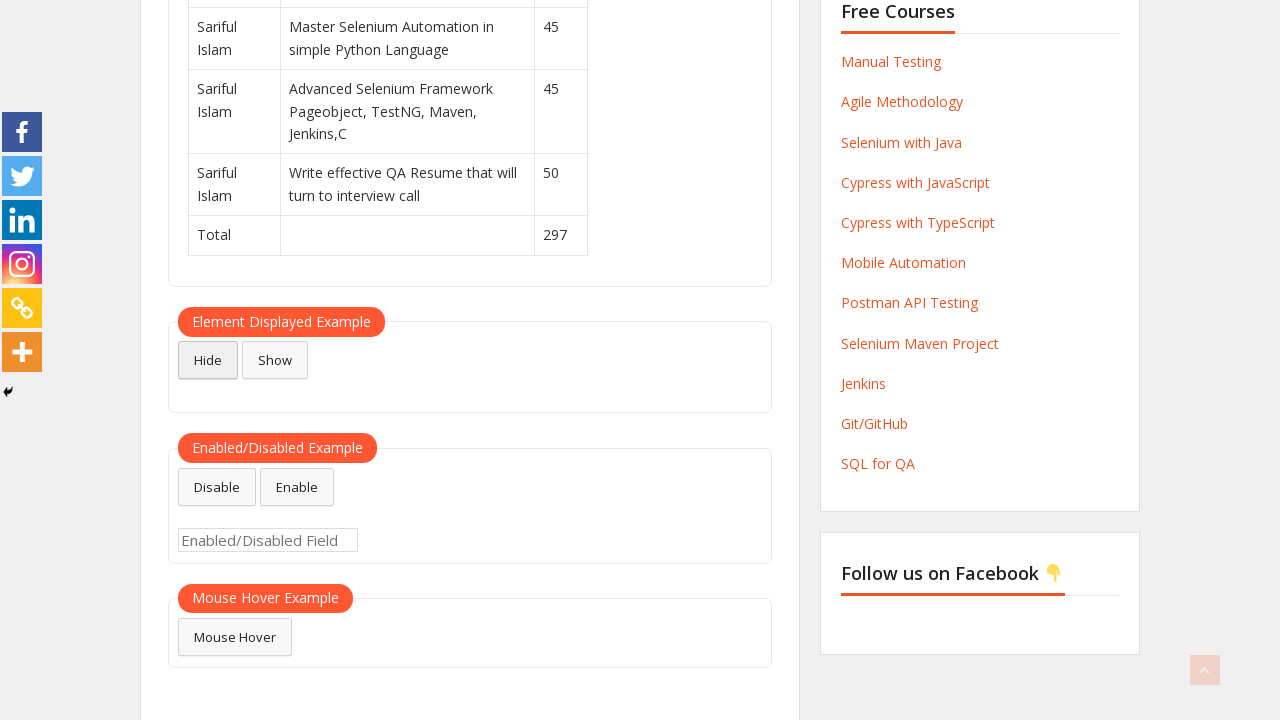

Verified element is hidden
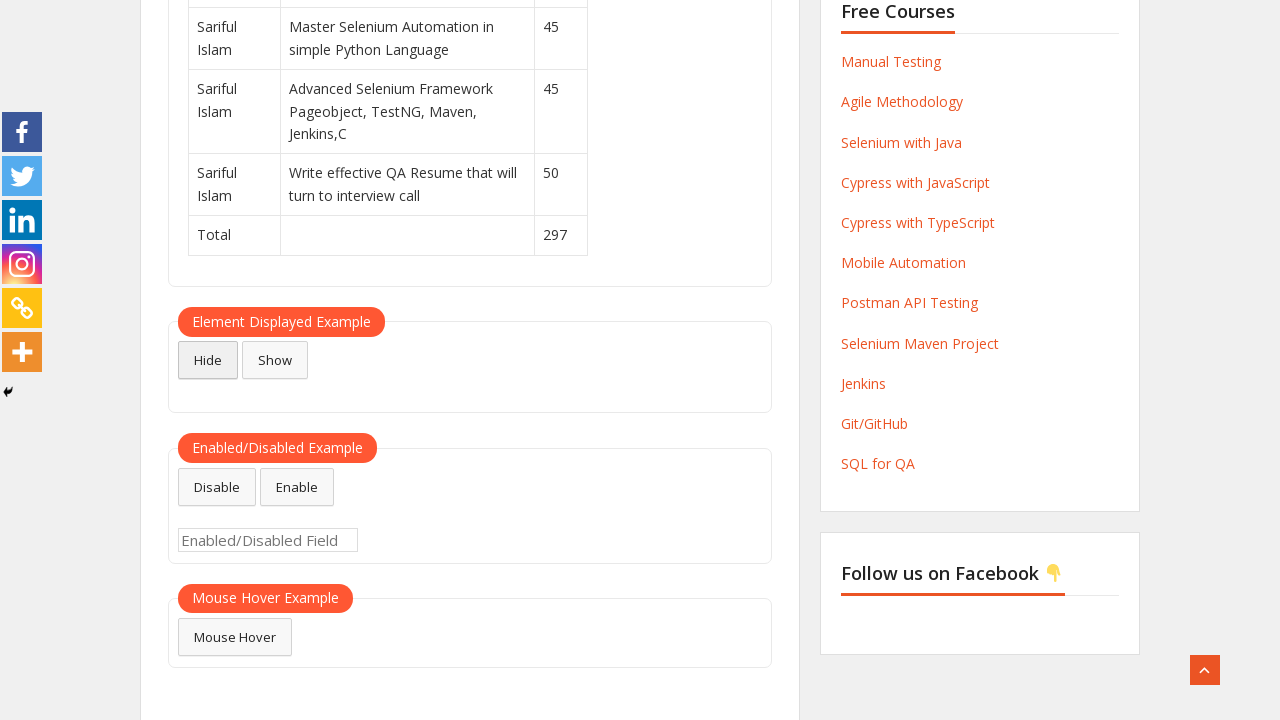

Clicked show button to display element at (275, 360) on #show-textbox
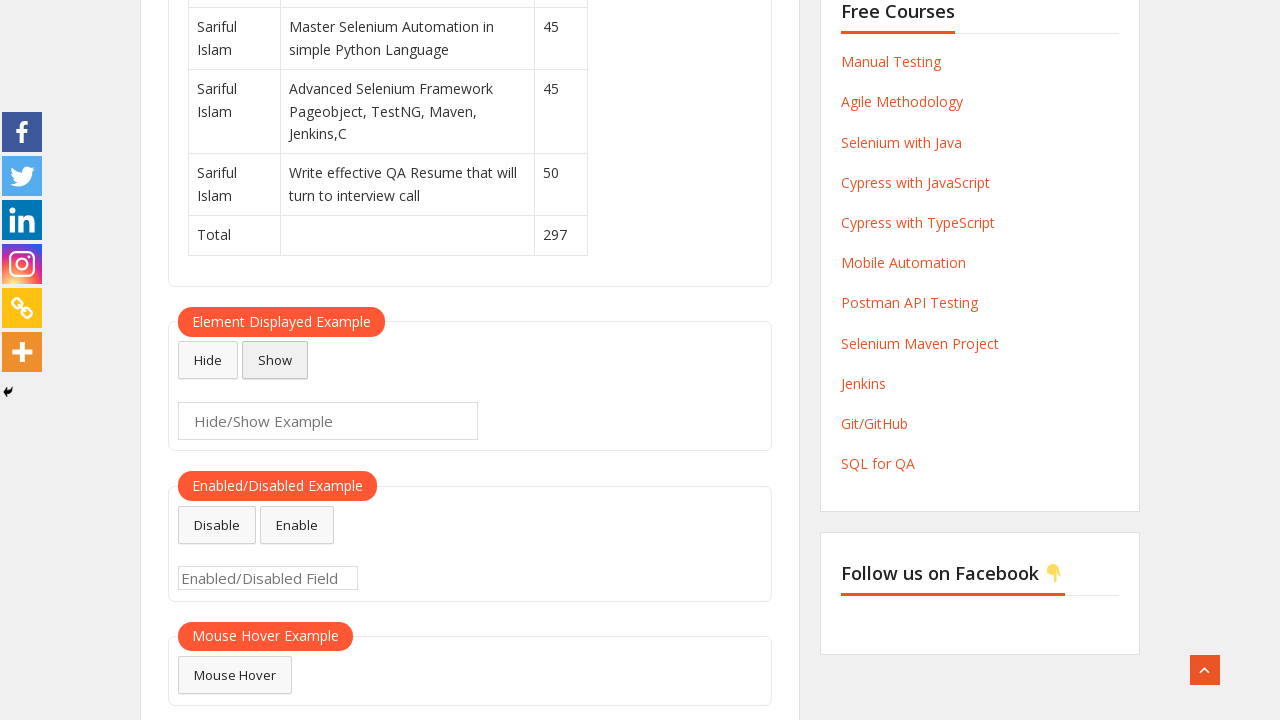

Verified element is visible
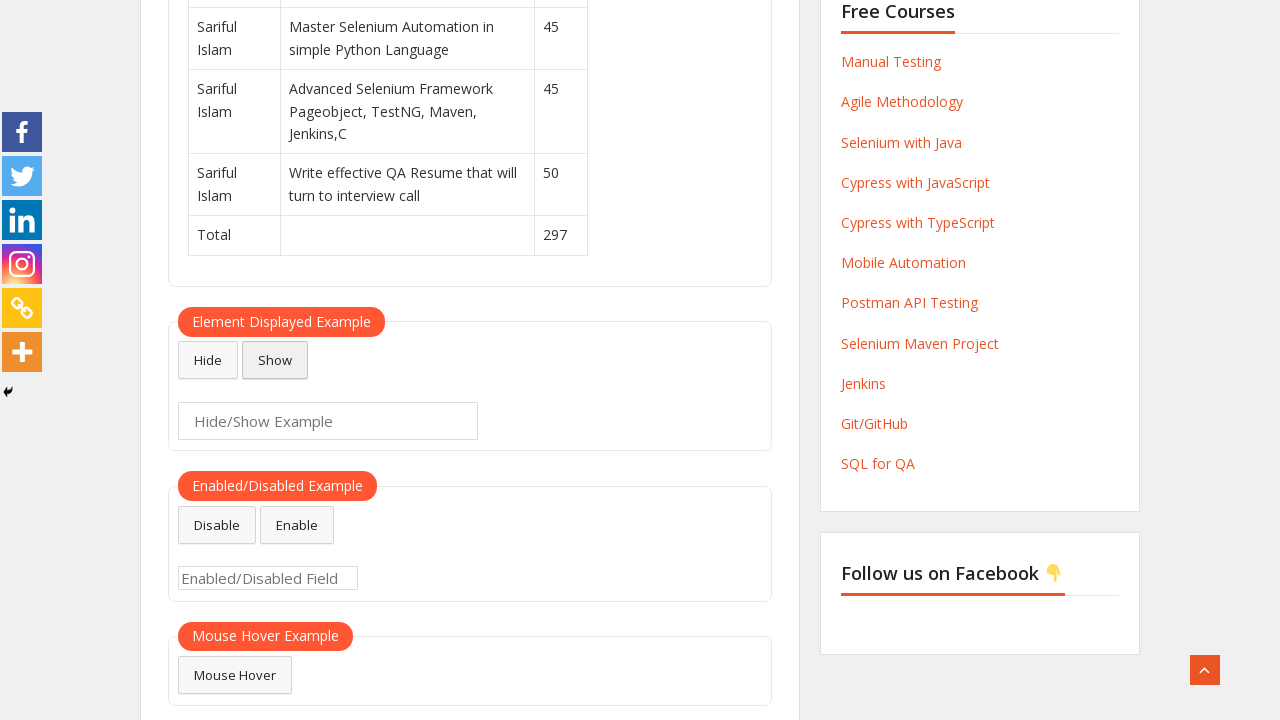

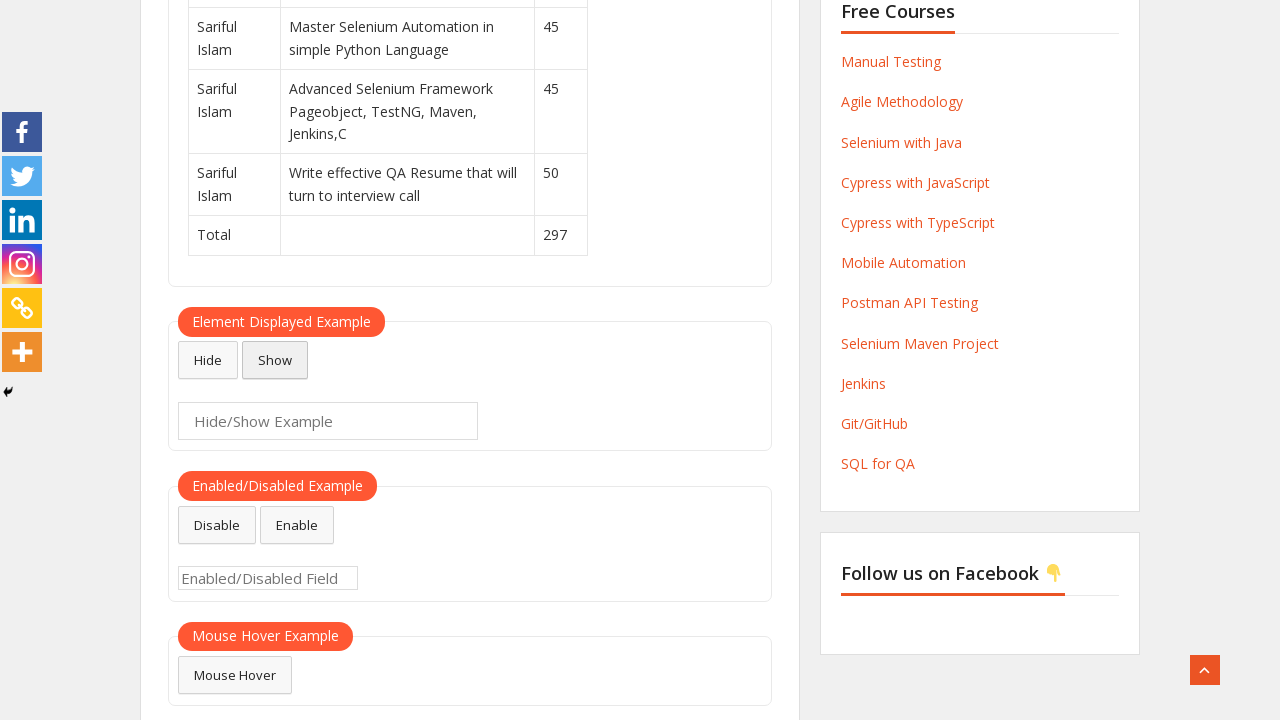